Tests that clicking the Due column header twice sorts the table values in descending order by verifying each value is greater than or equal to the next value.

Starting URL: http://the-internet.herokuapp.com/tables

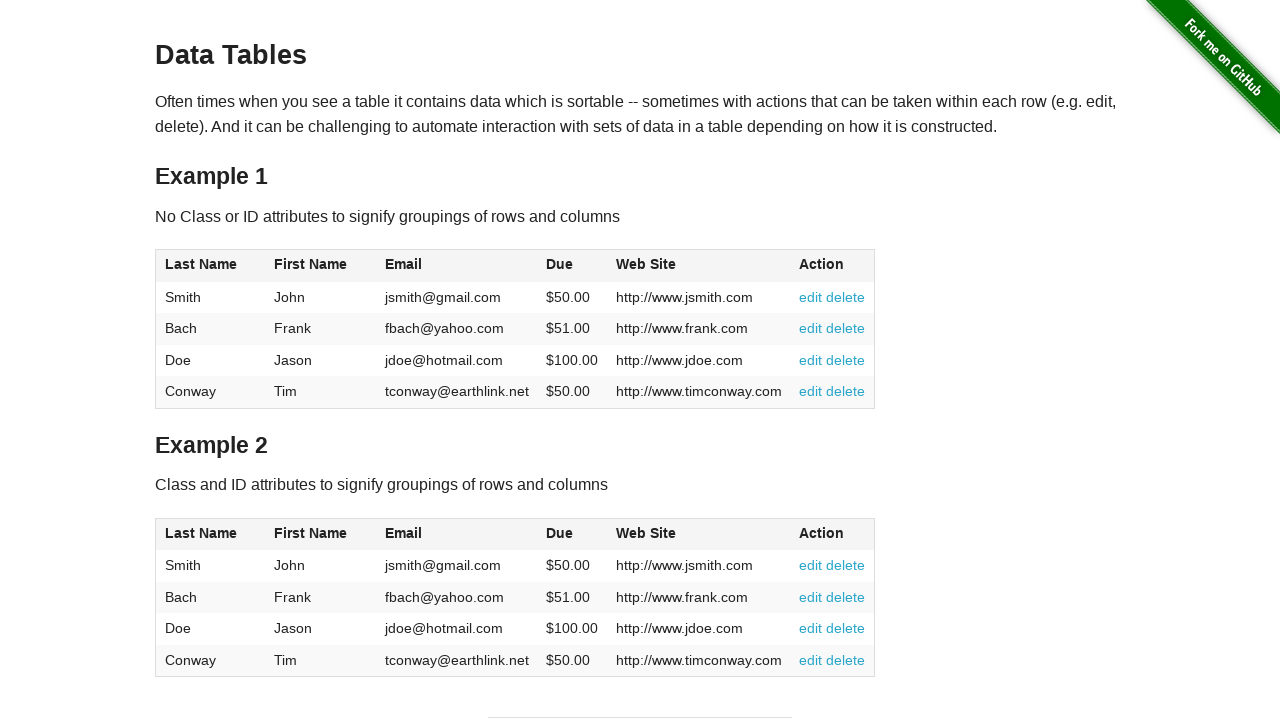

Clicked Due column header first time at (572, 266) on #table1 thead tr th:nth-of-type(4)
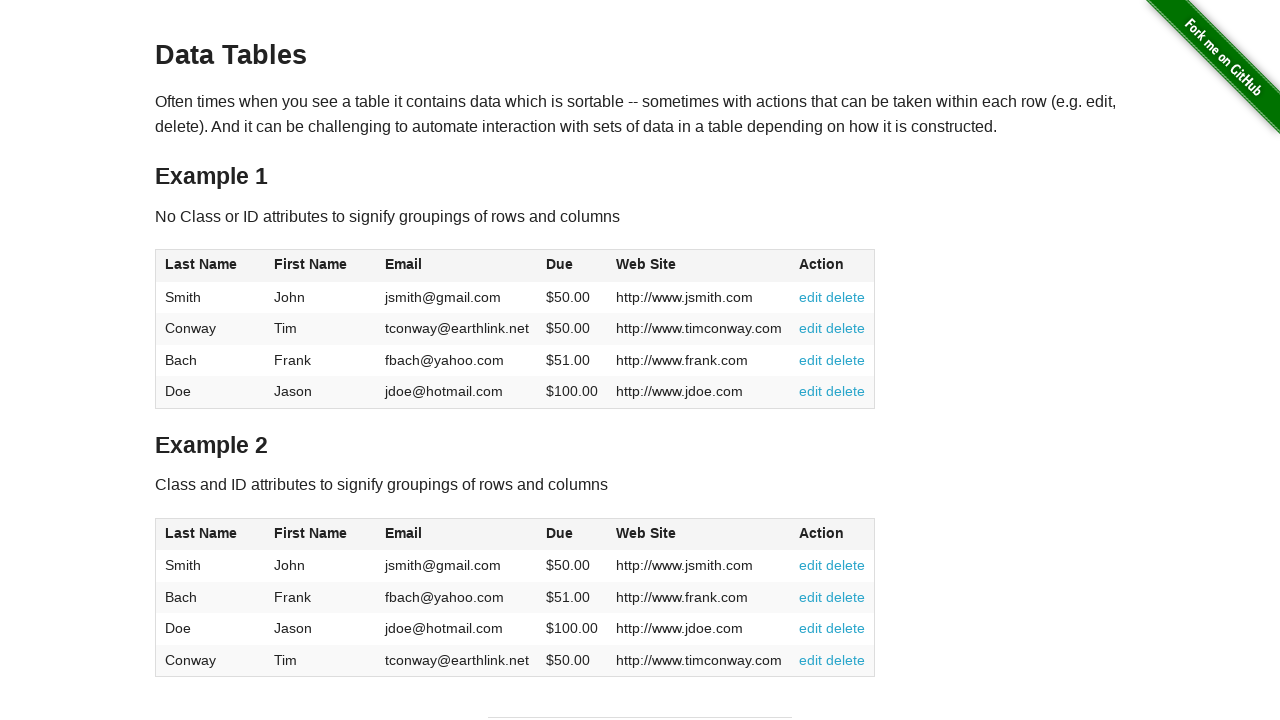

Clicked Due column header second time to sort descending at (572, 266) on #table1 thead tr th:nth-of-type(4)
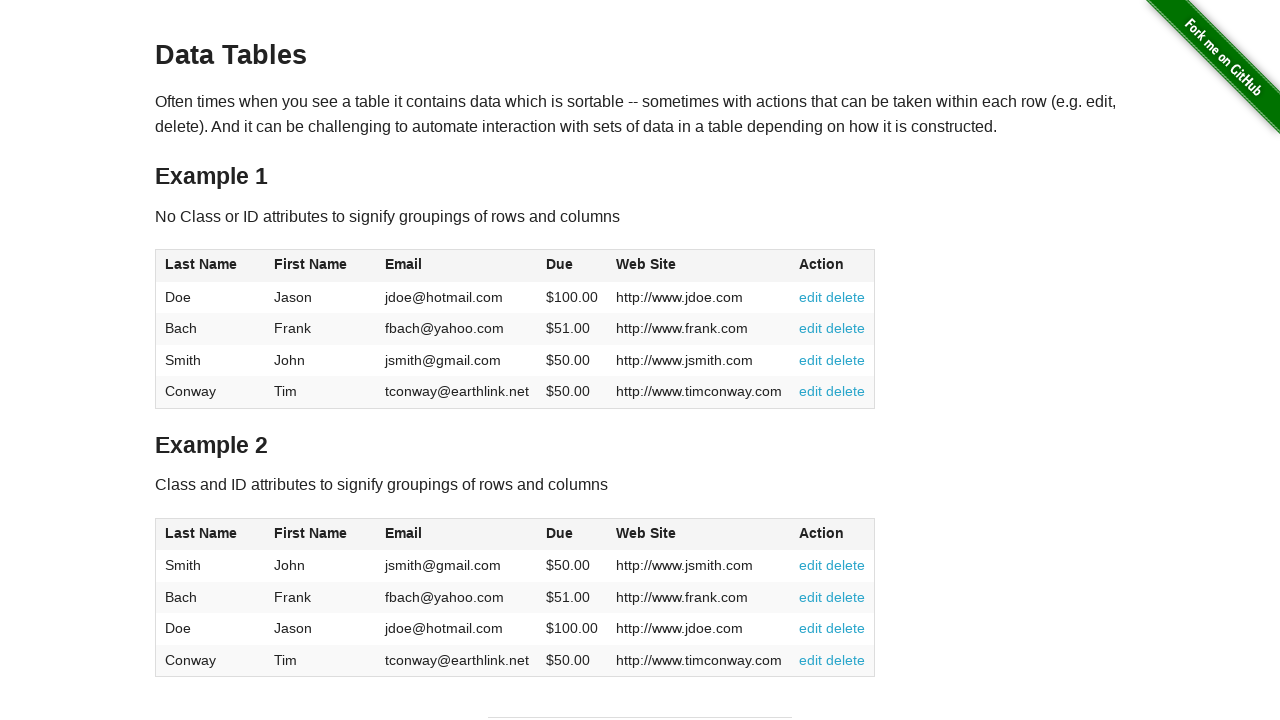

Due column cells loaded in table
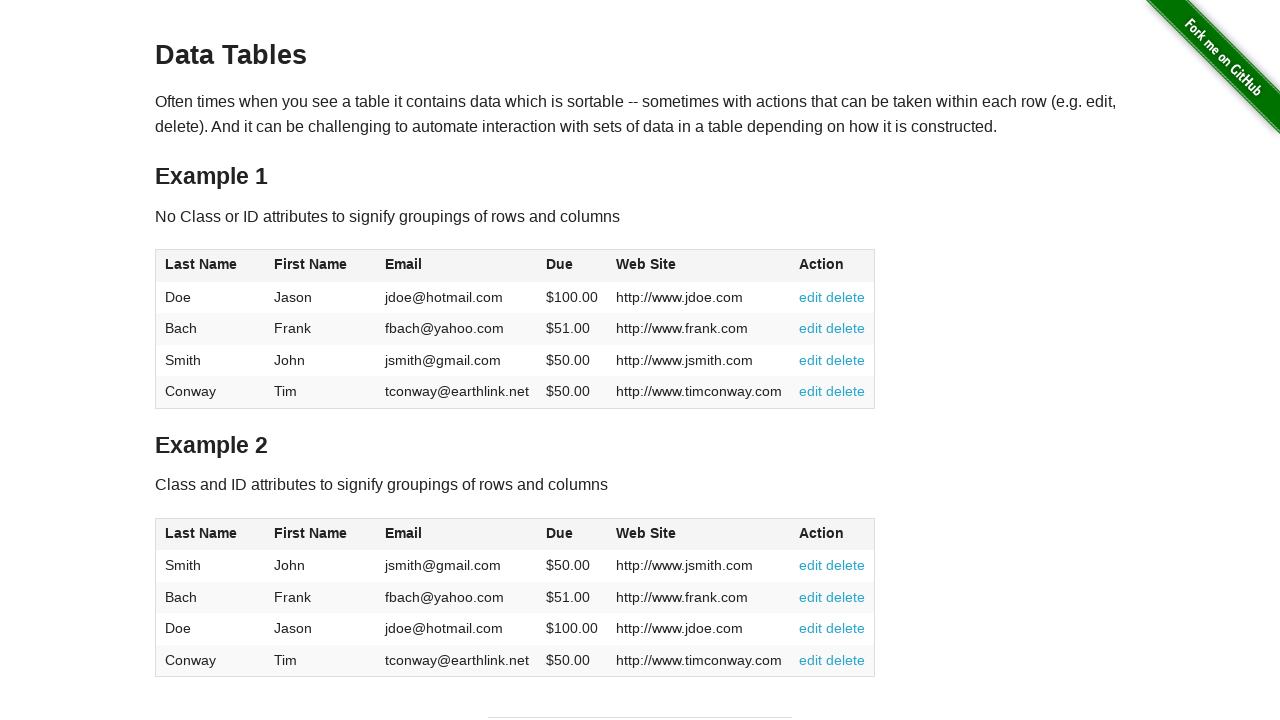

Retrieved all Due column values from table
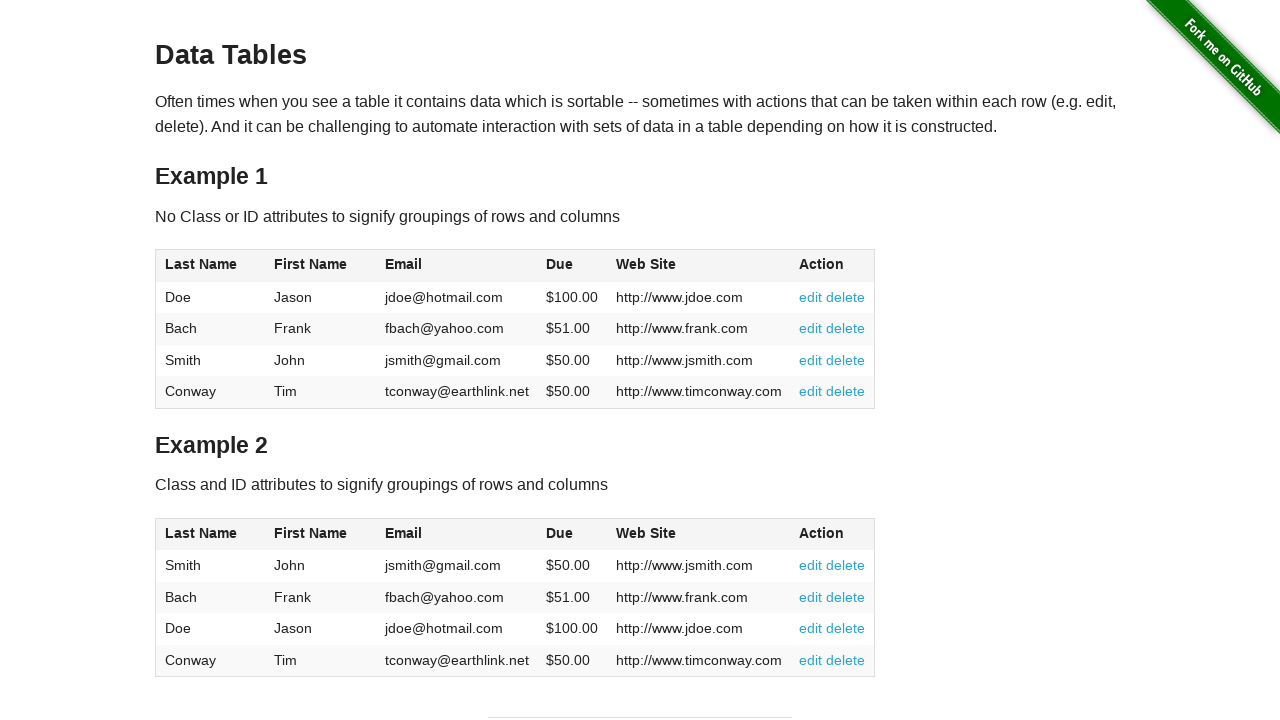

Extracted 4 due values from table cells
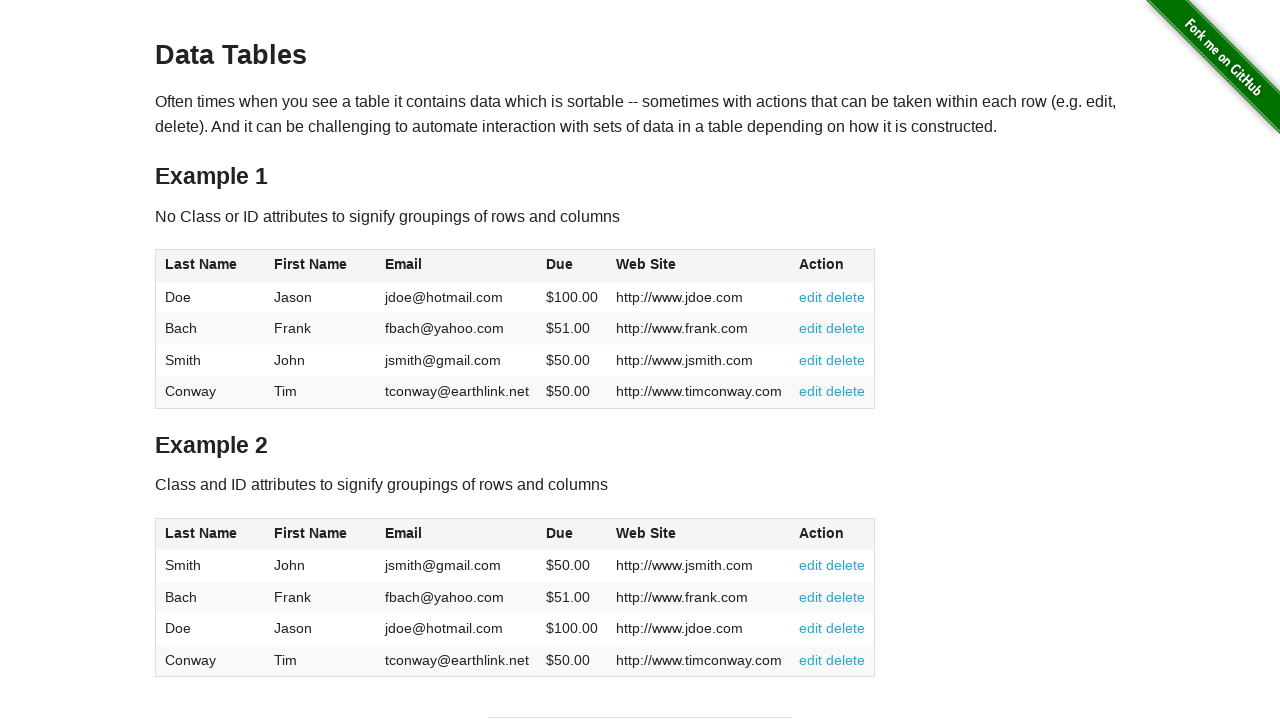

Verified all 4 due values are in descending order
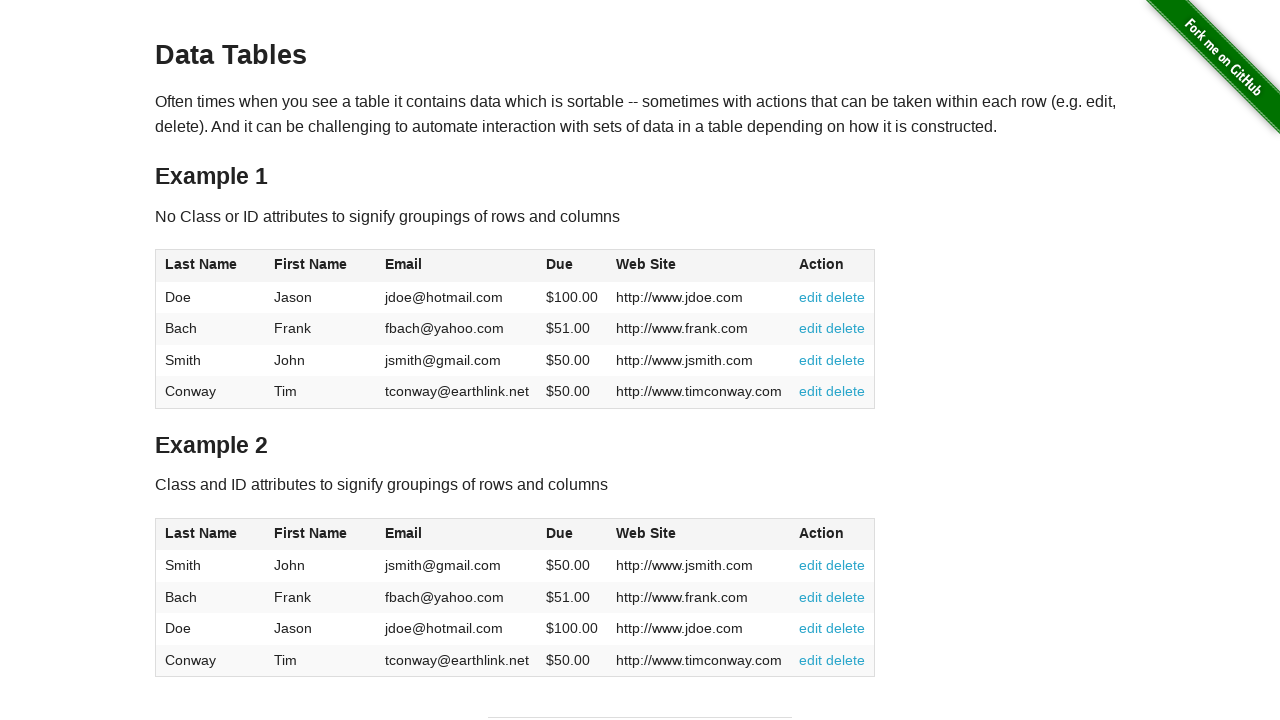

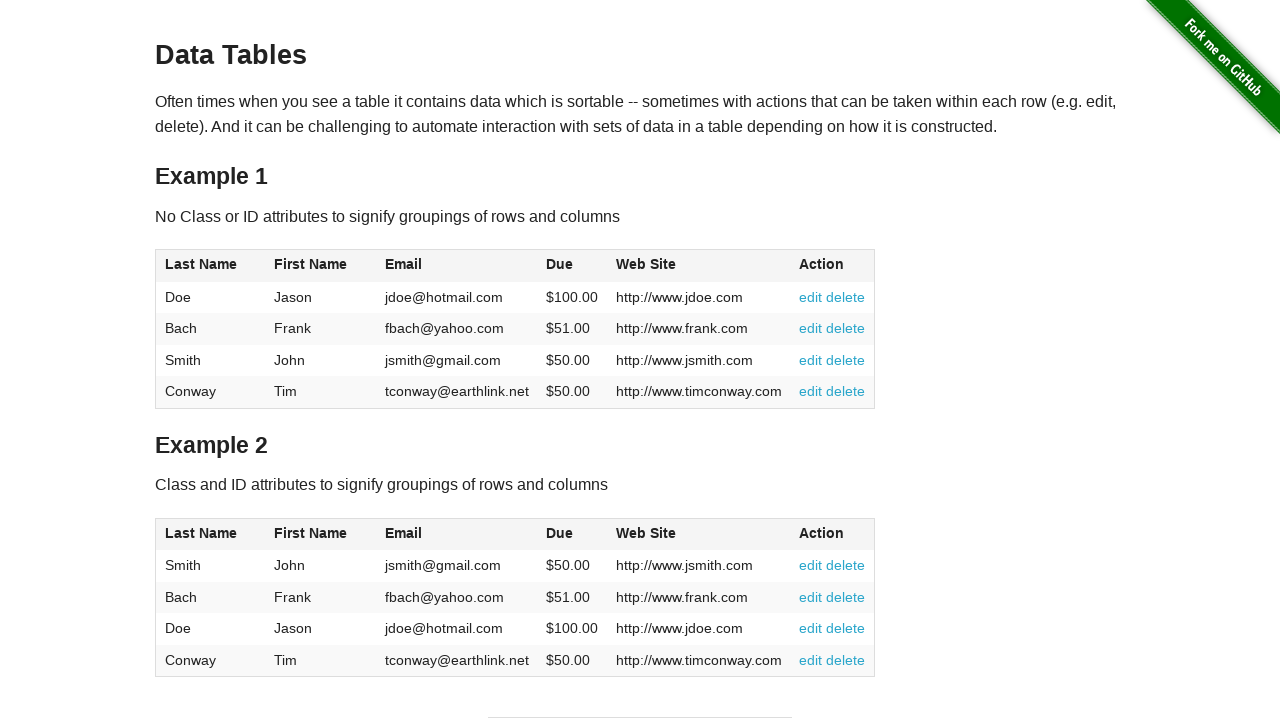